Tests drag and drop functionality on the jQuery UI demo page by dragging an element onto a droppable target and verifying the drop was successful

Starting URL: https://jqueryui.com/droppable/

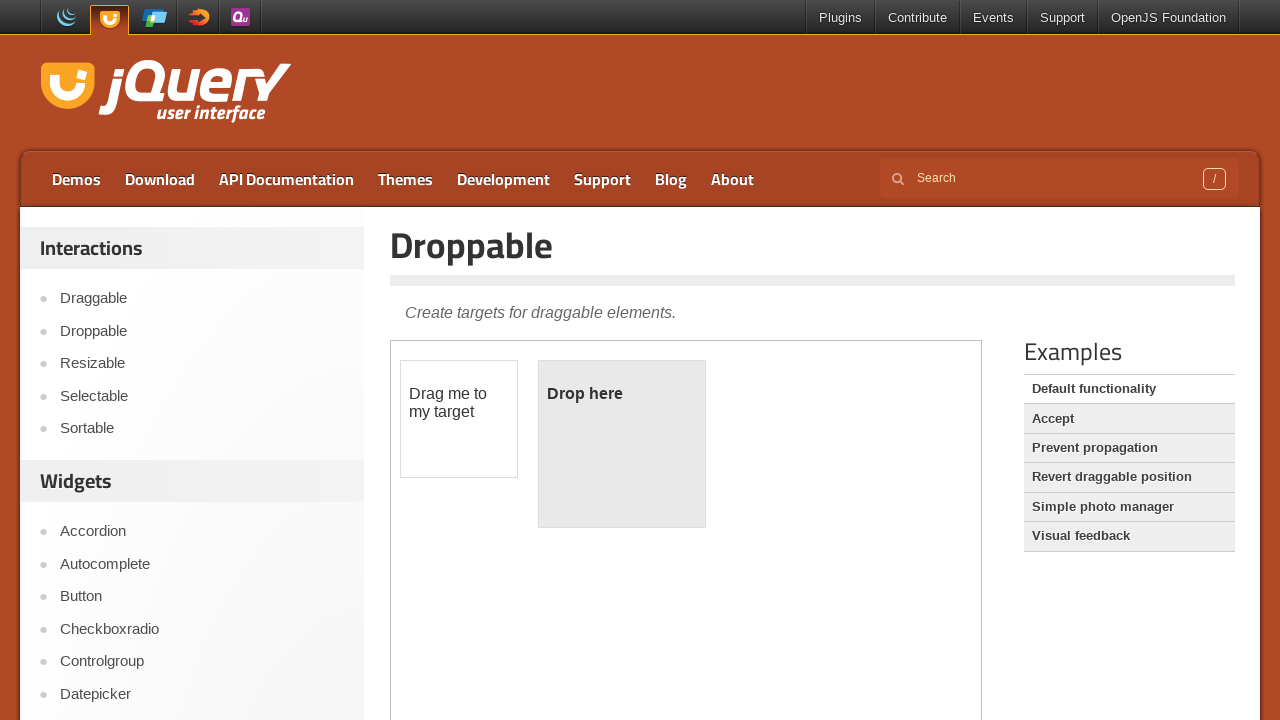

Located the iframe containing the drag and drop demo
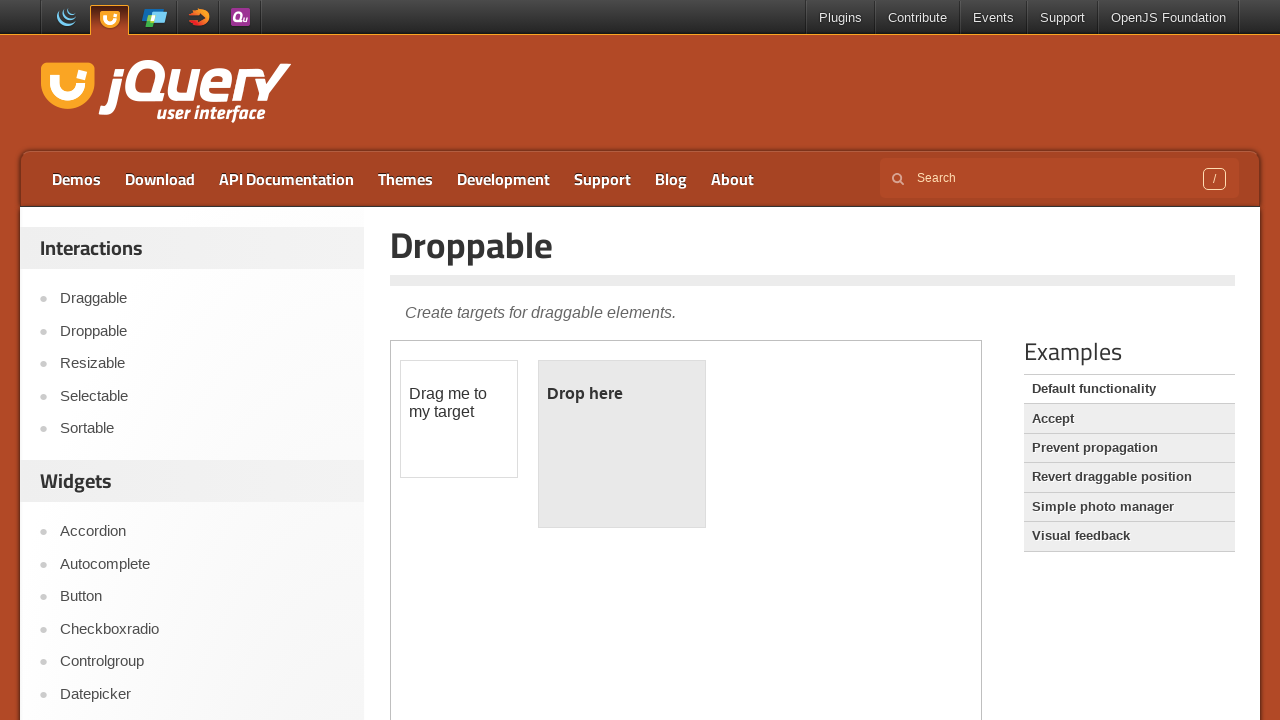

Located the draggable element with ID 'draggable'
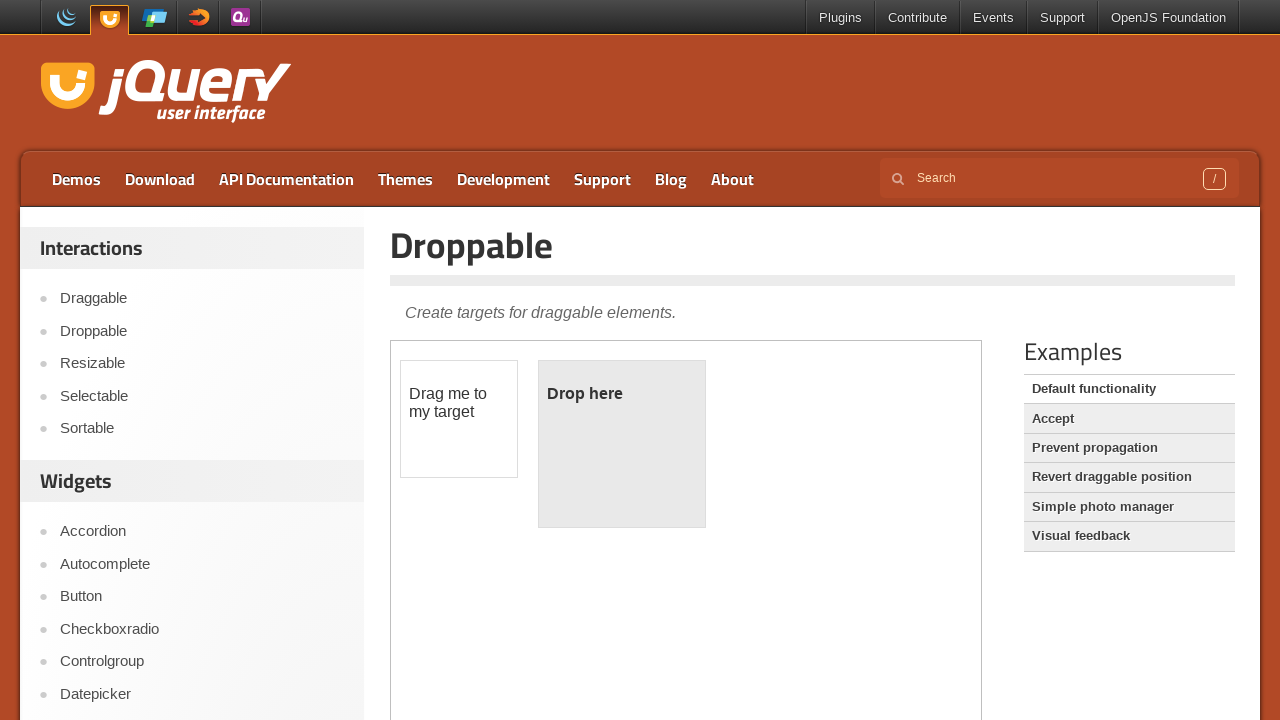

Located the droppable target element with ID 'droppable'
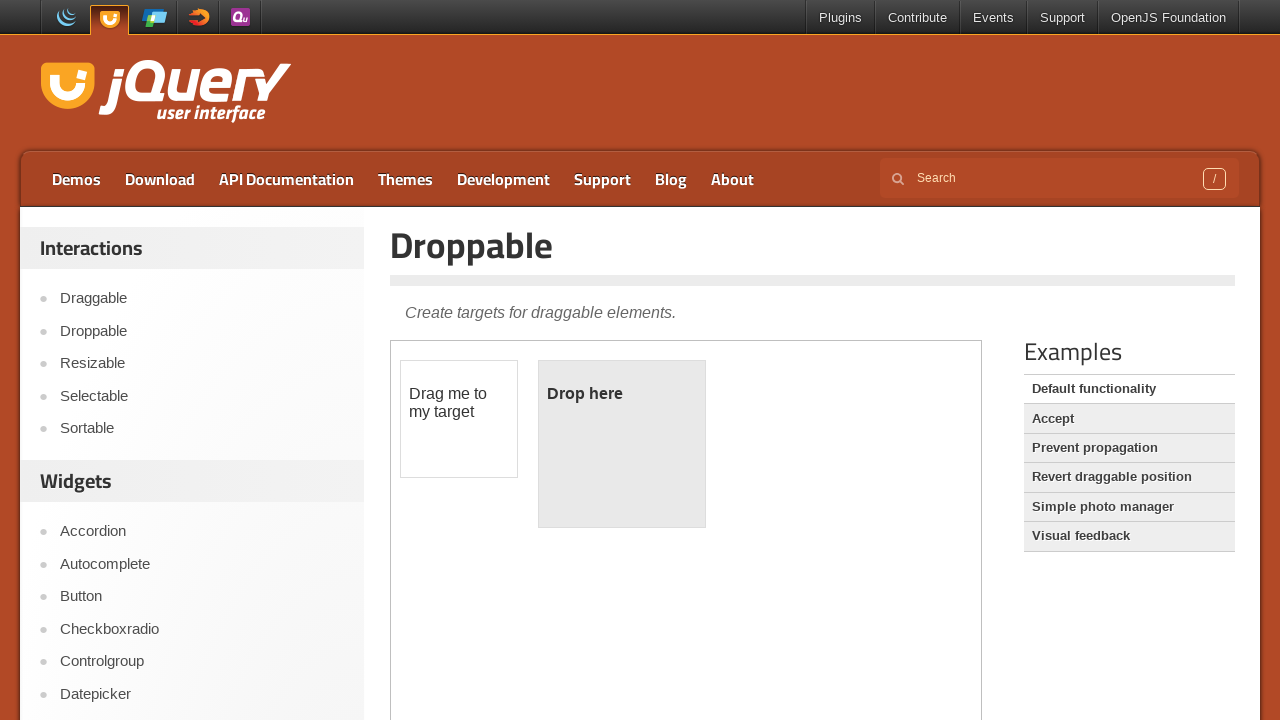

Dragged the draggable element onto the droppable target at (622, 444)
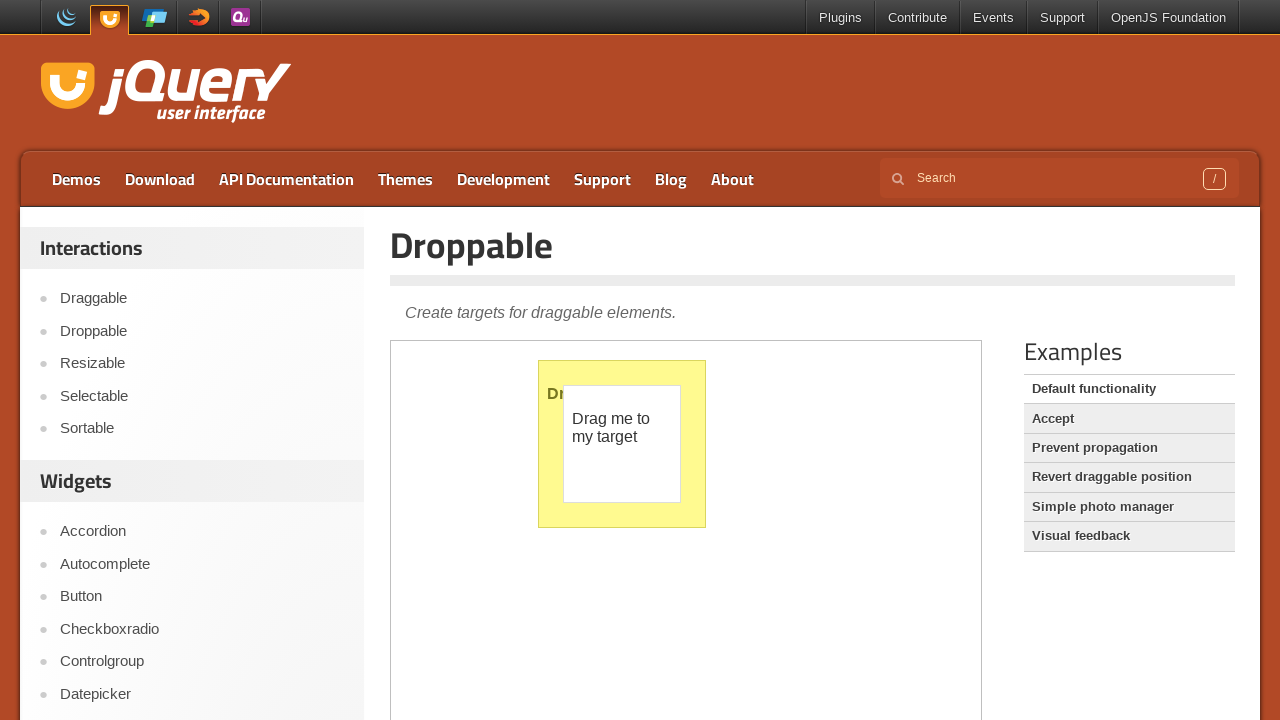

Confirmed the droppable target is visible after drop
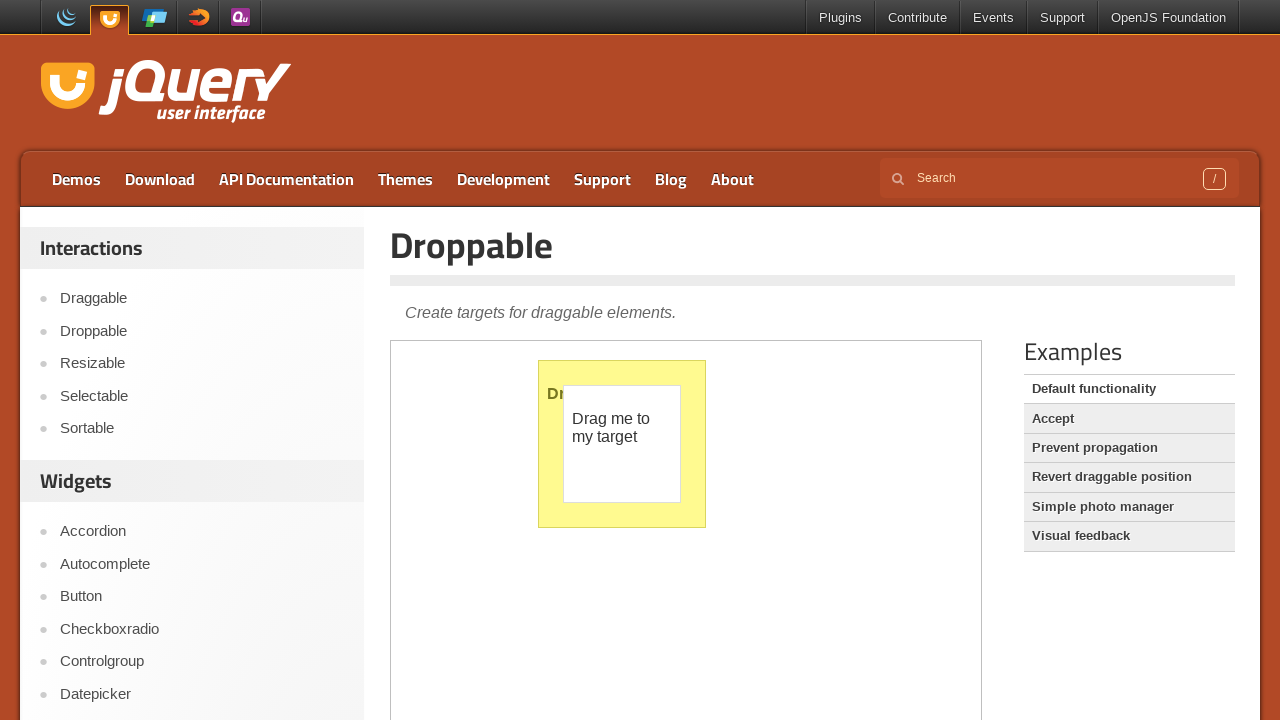

Verified that 'Dropped!' text appears in the target element, confirming successful drop
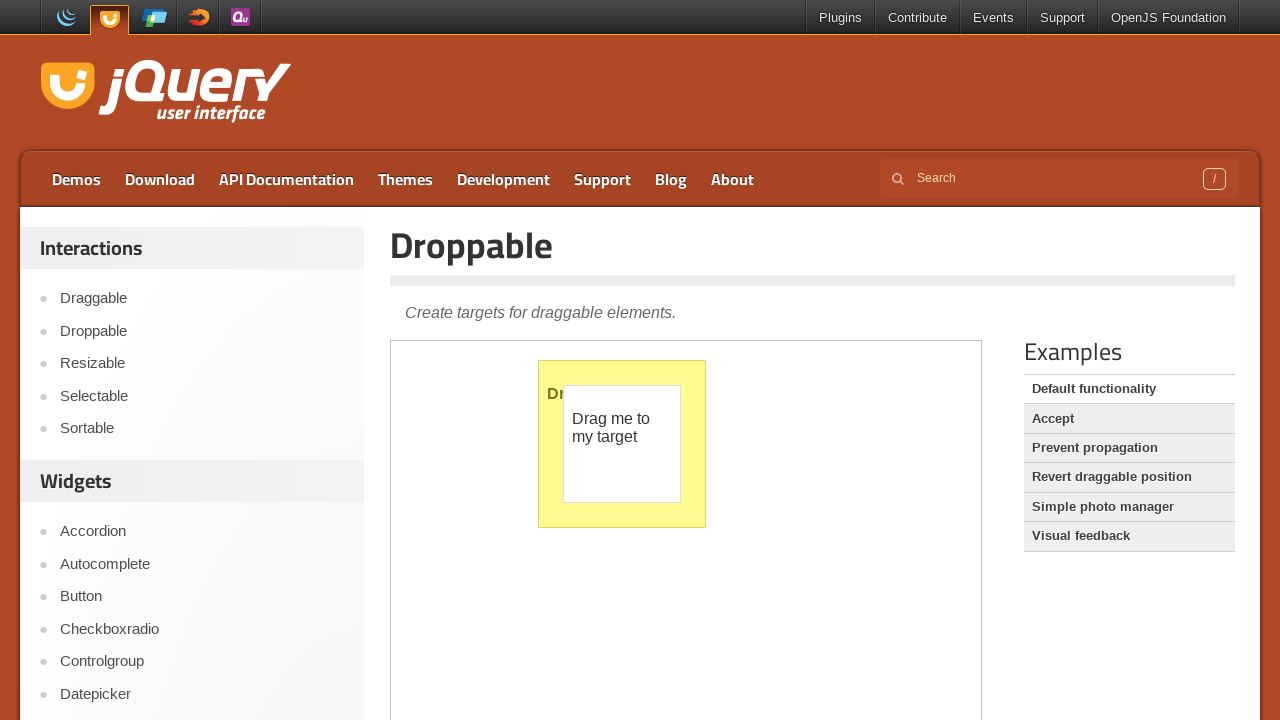

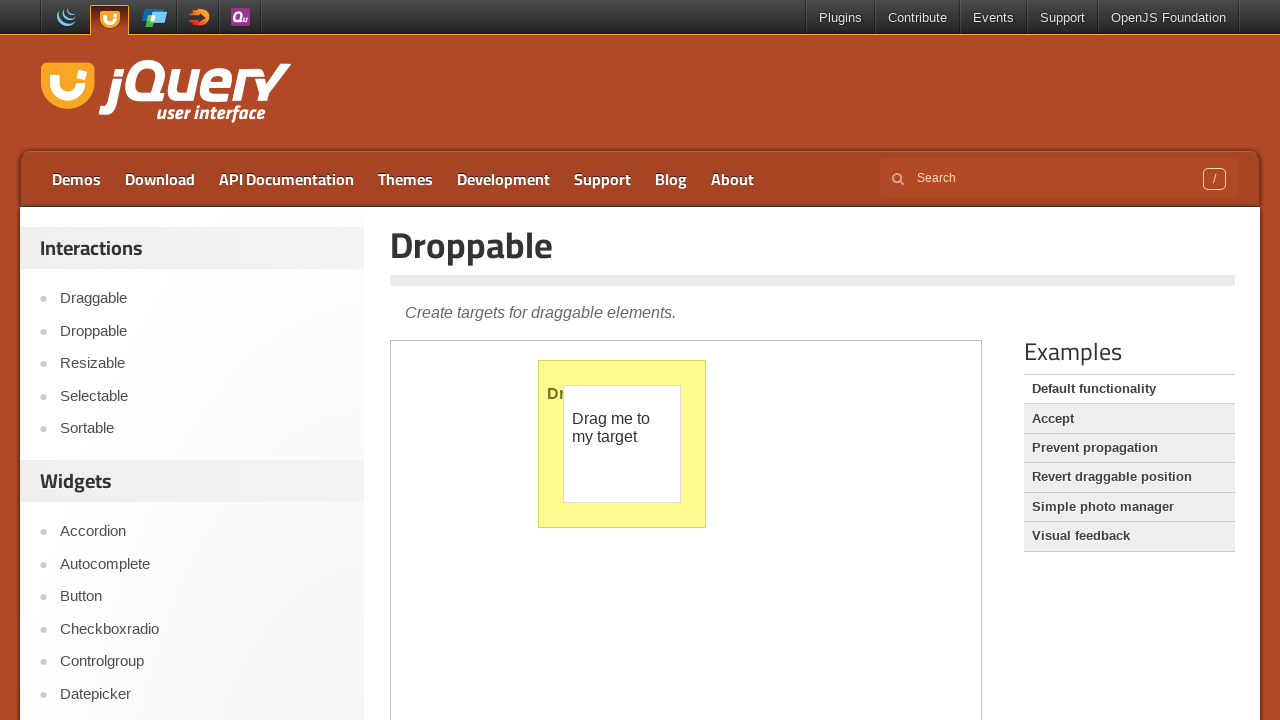